Tests entering text into a JavaScript prompt dialog and accepting it, then verifying the entered text appears in the result

Starting URL: https://the-internet.herokuapp.com/javascript_alerts

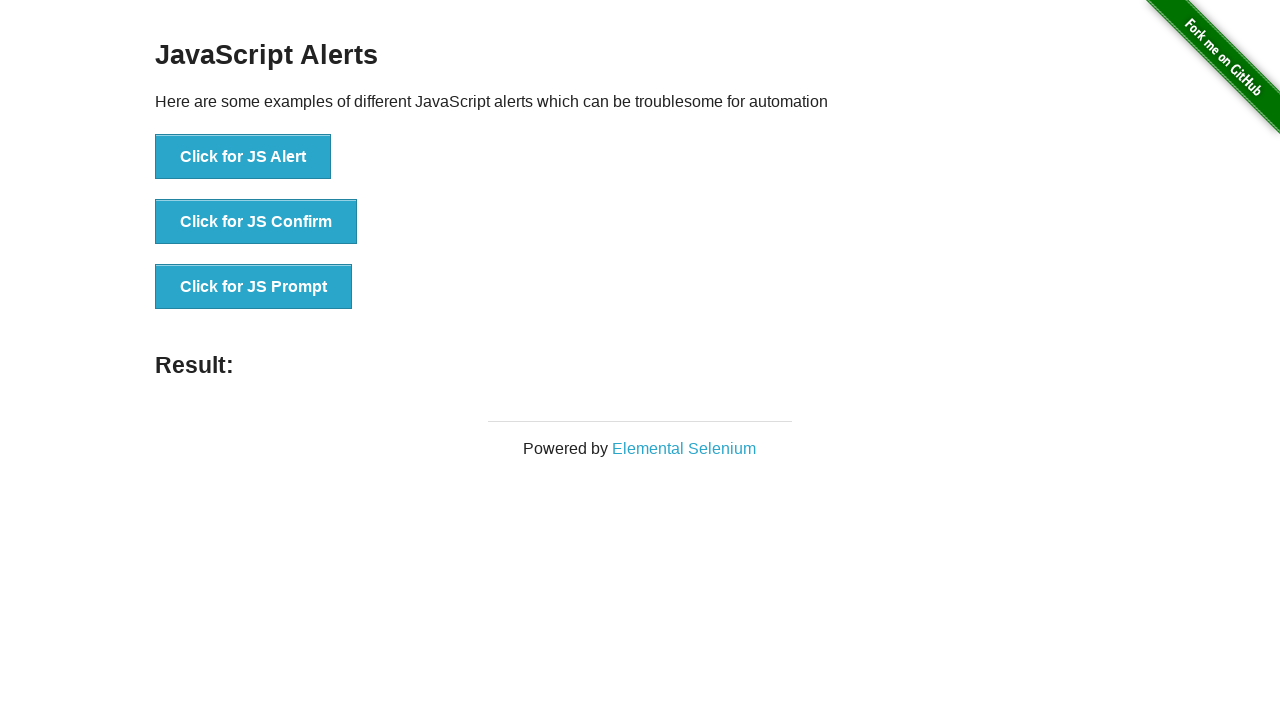

Set up dialog handler to accept prompt with text 'mine'
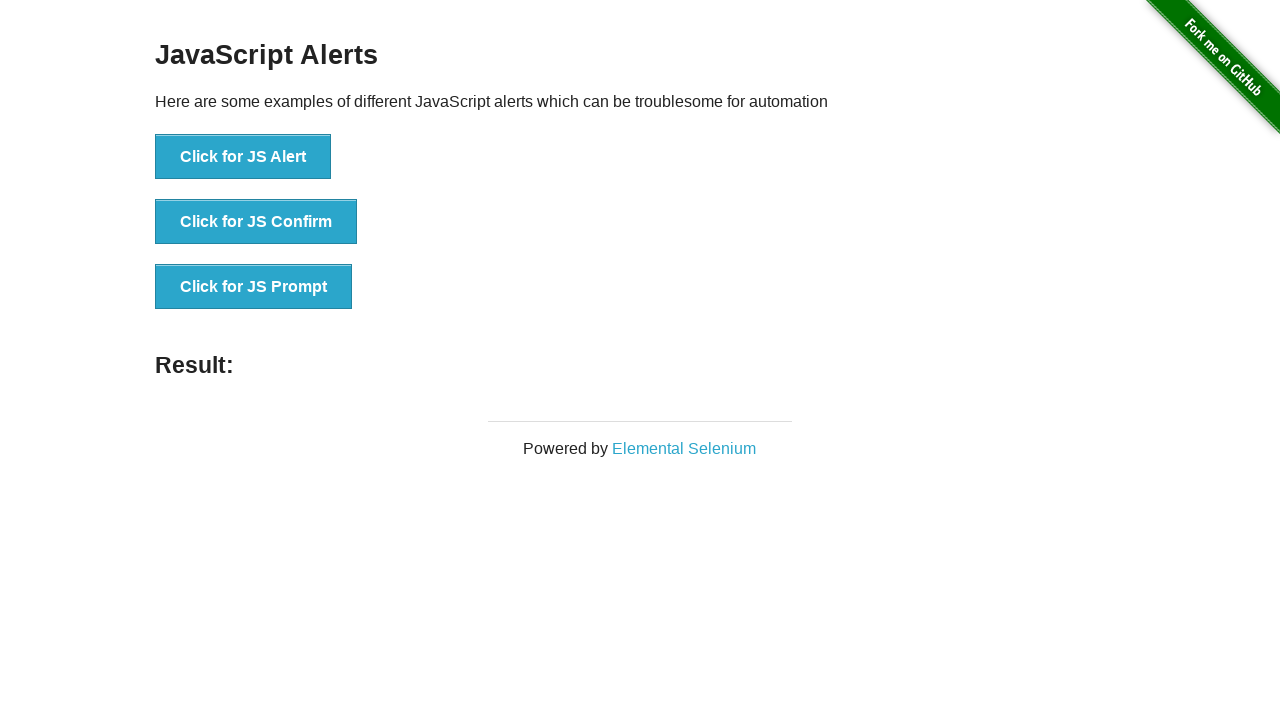

Clicked button to trigger JavaScript prompt dialog at (254, 287) on text='Click for JS Prompt'
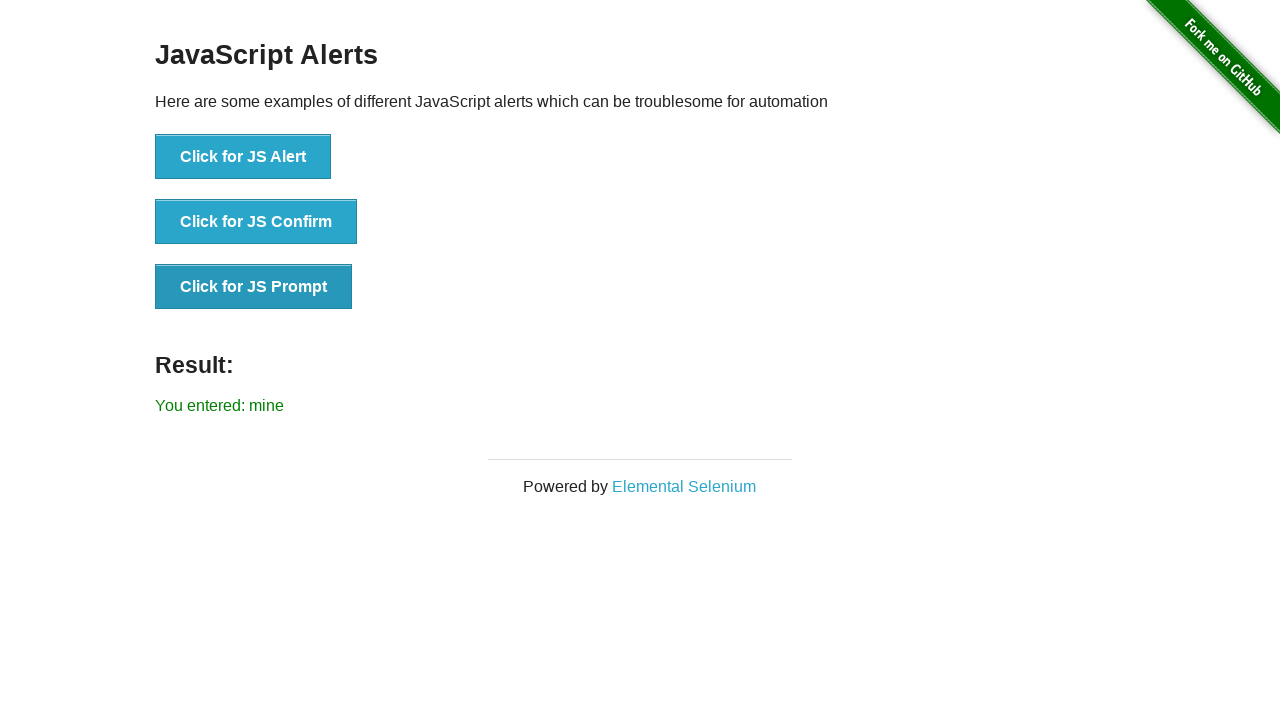

Located result element
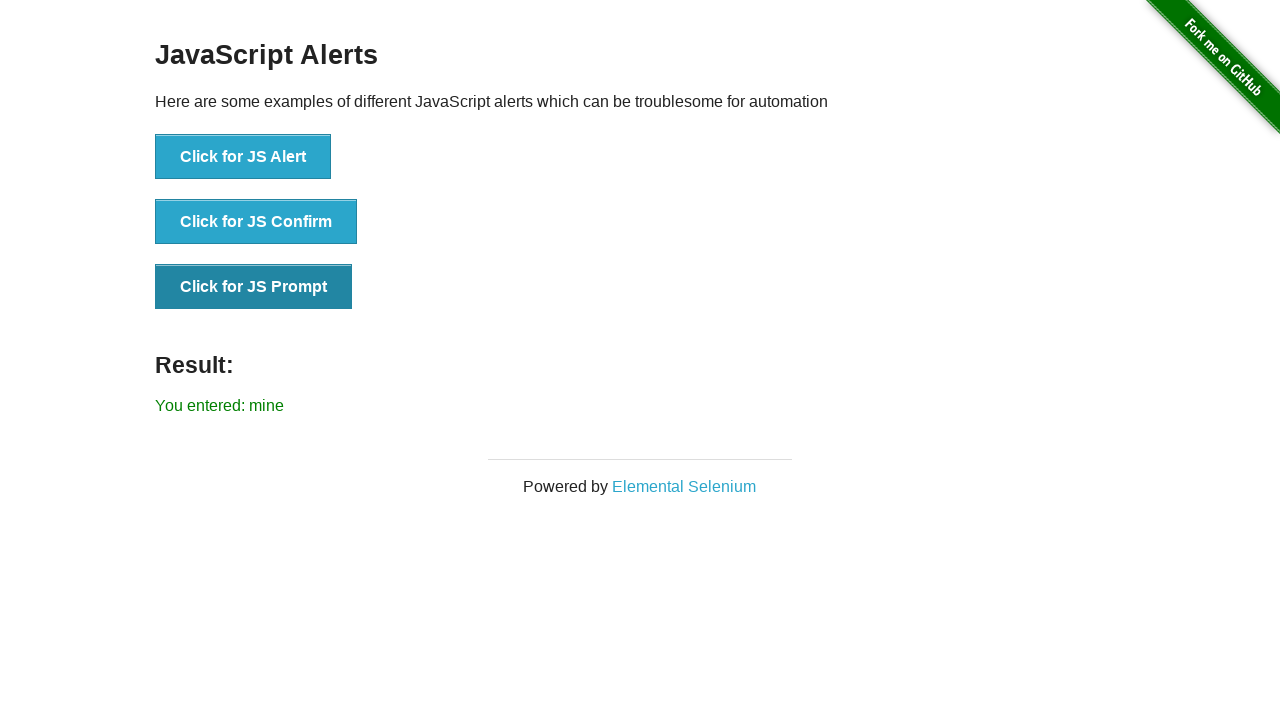

Retrieved result text from element
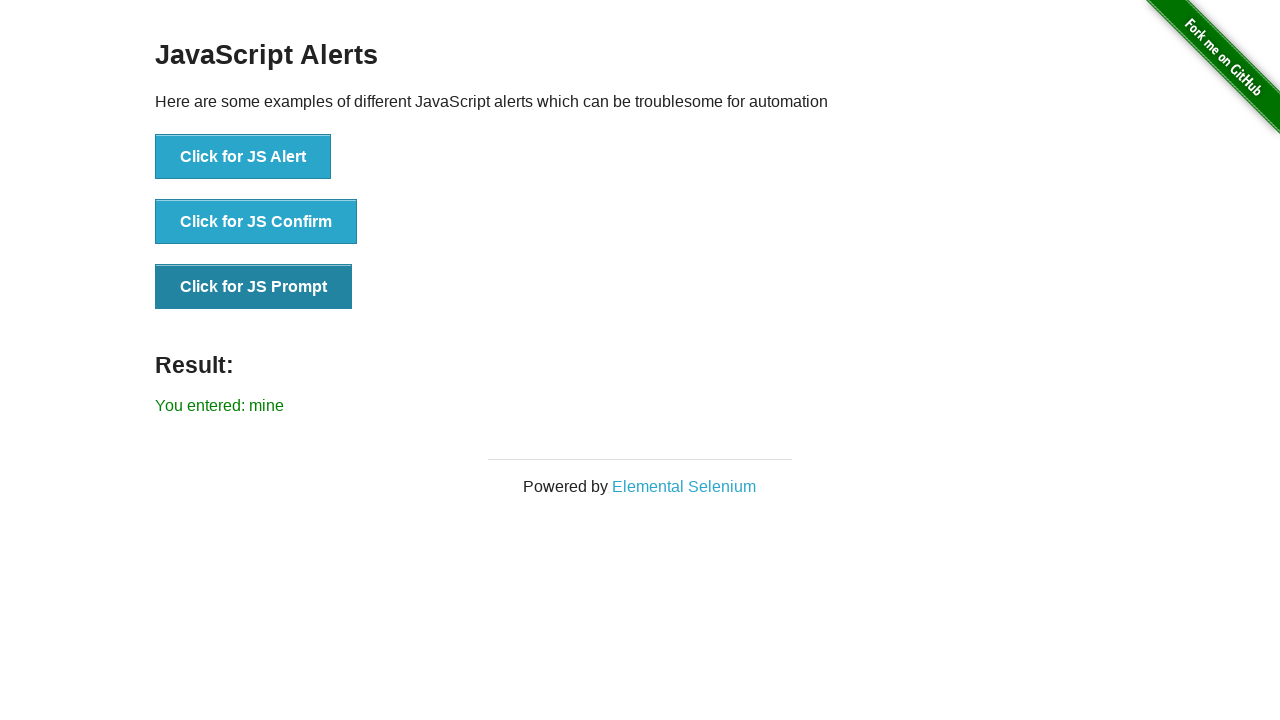

Verified that entered text 'mine' appears in result
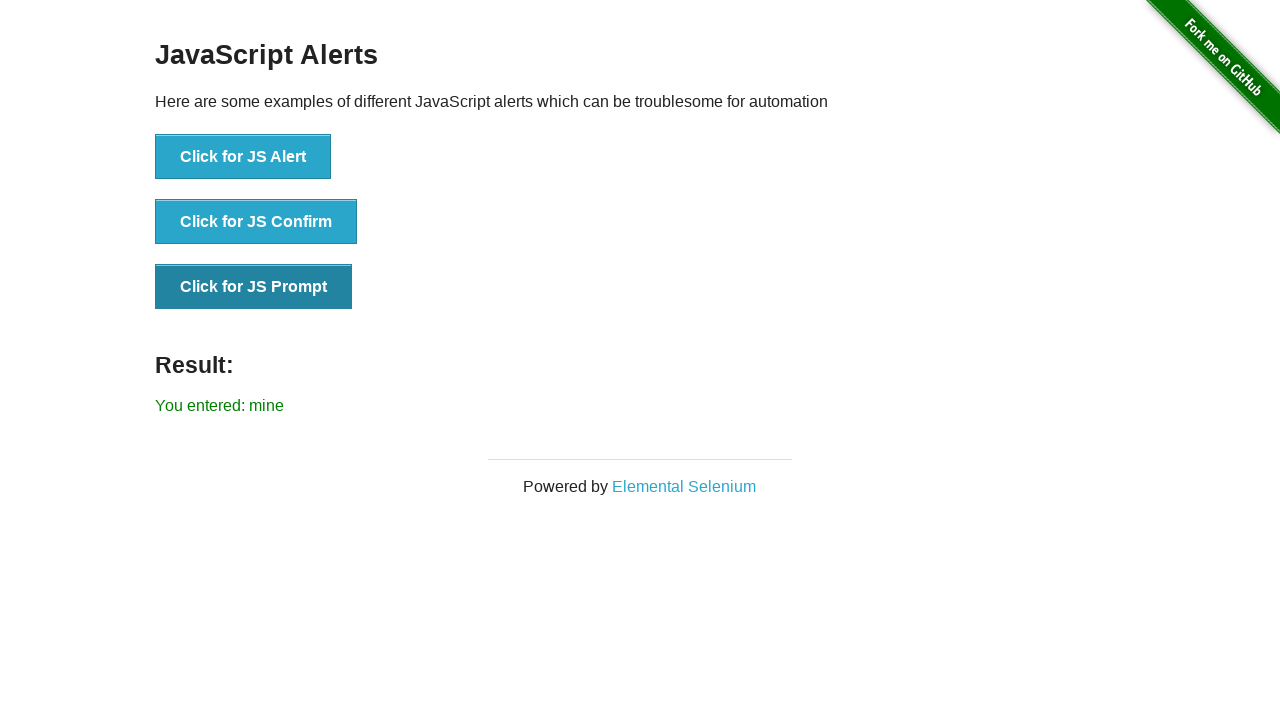

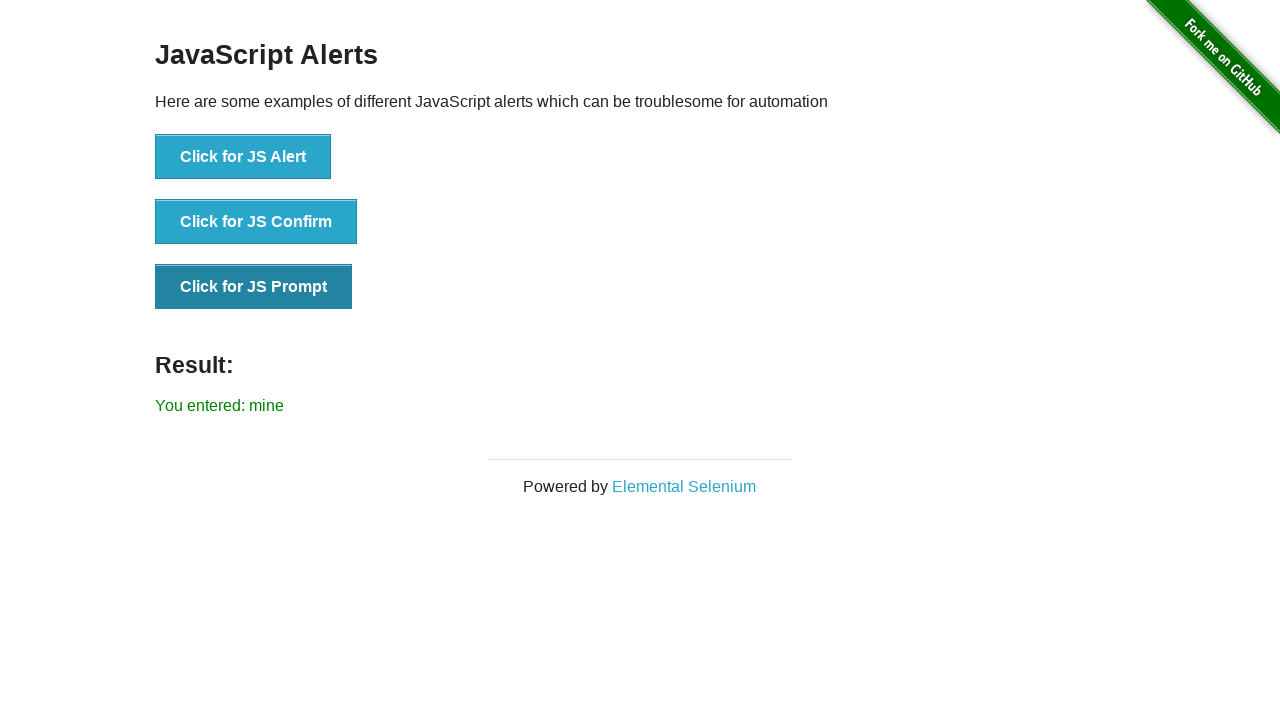